Tests JavaScript alert handling by clicking a button that triggers an alert, accepting the alert, and verifying the result message on the page.

Starting URL: http://the-internet.herokuapp.com/javascript_alerts

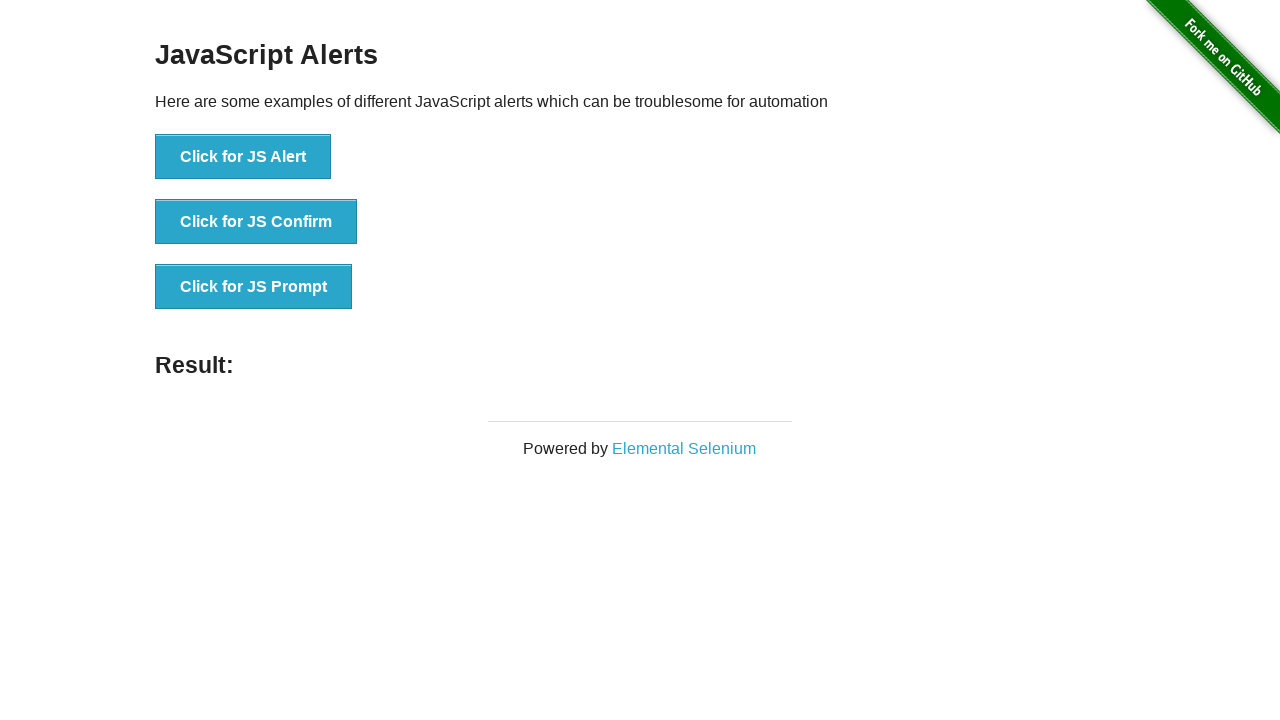

Clicked the first button to trigger JavaScript alert at (243, 157) on ul > li:nth-child(1) > button
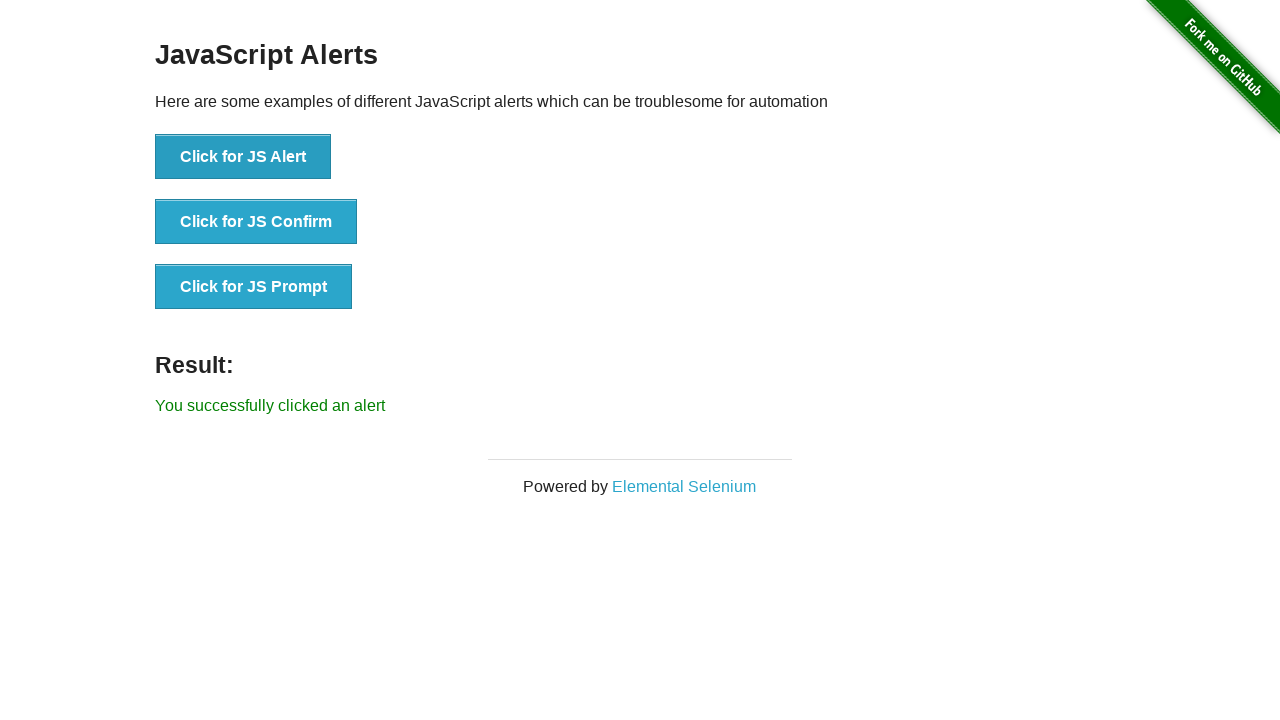

Set up dialog handler to accept JavaScript alert
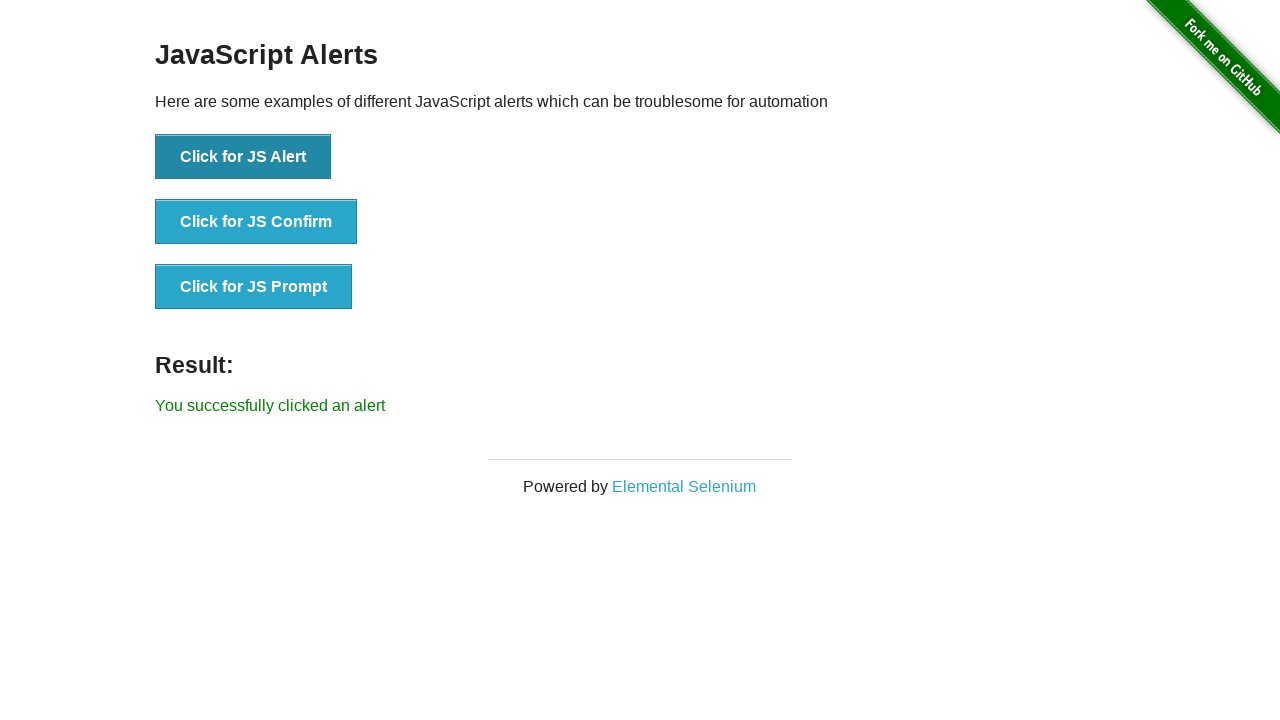

Result text element loaded after accepting alert
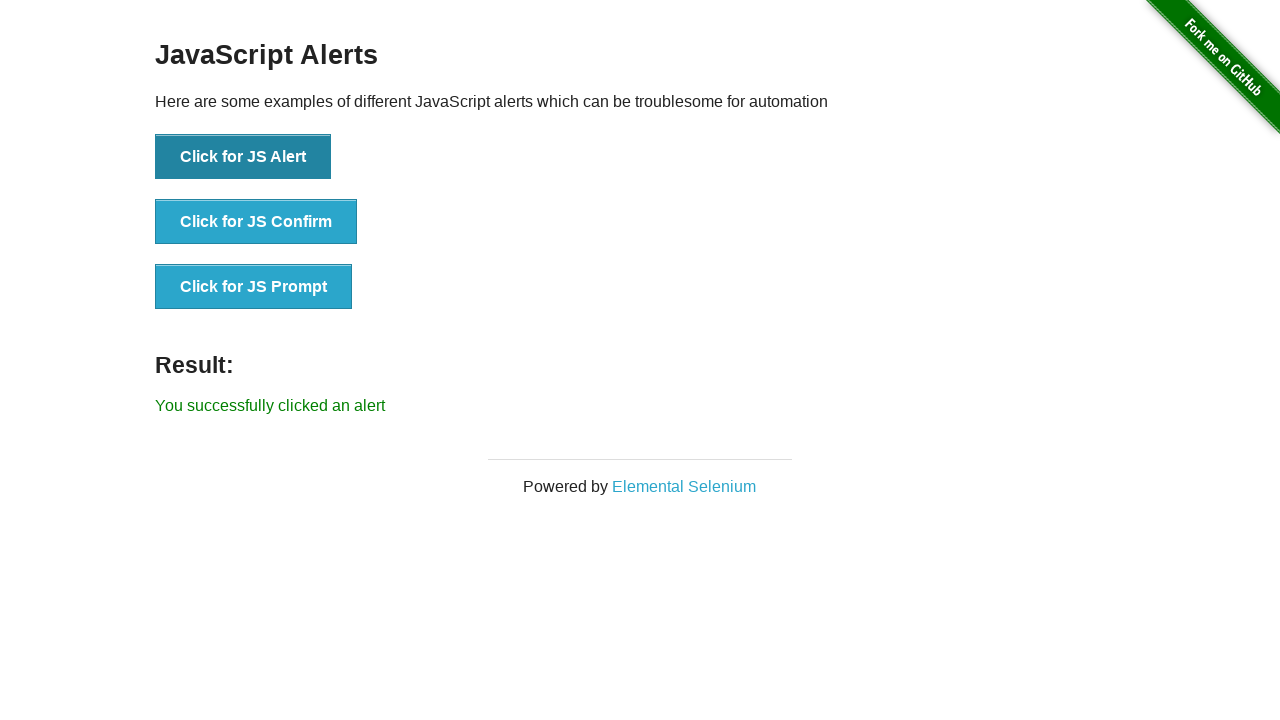

Retrieved result text content
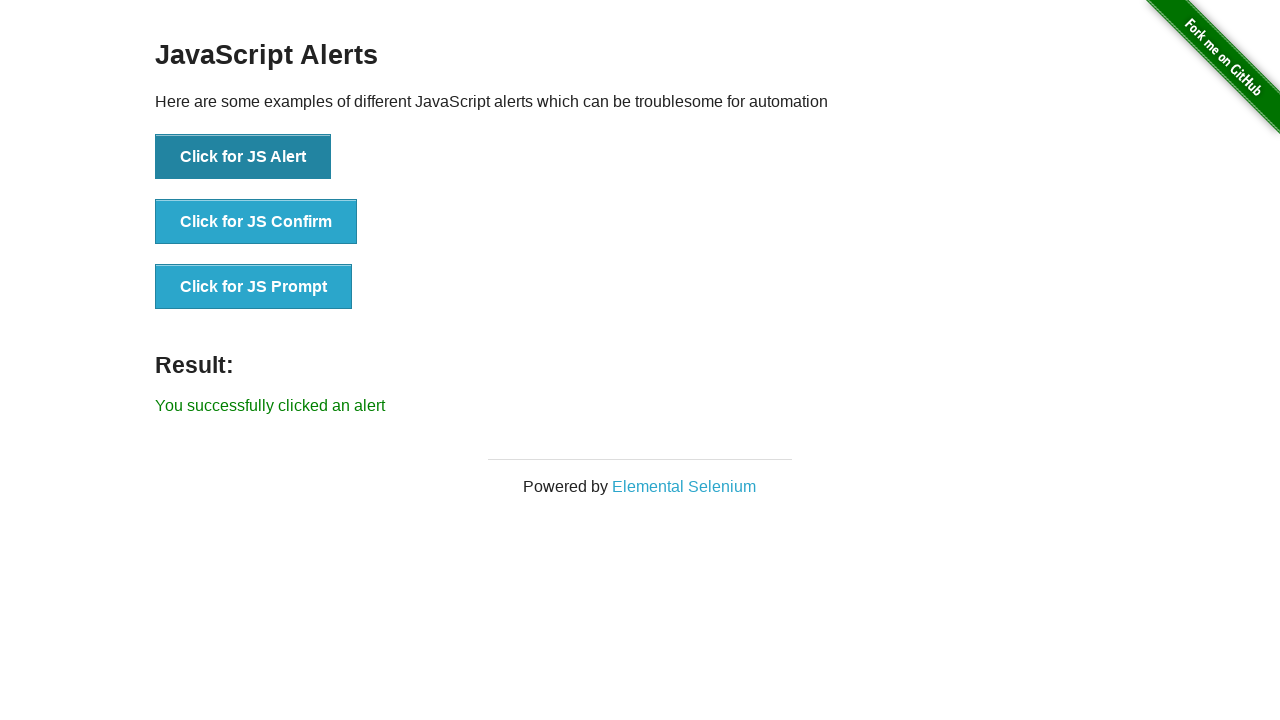

Verified result text matches expected message: 'You successfully clicked an alert'
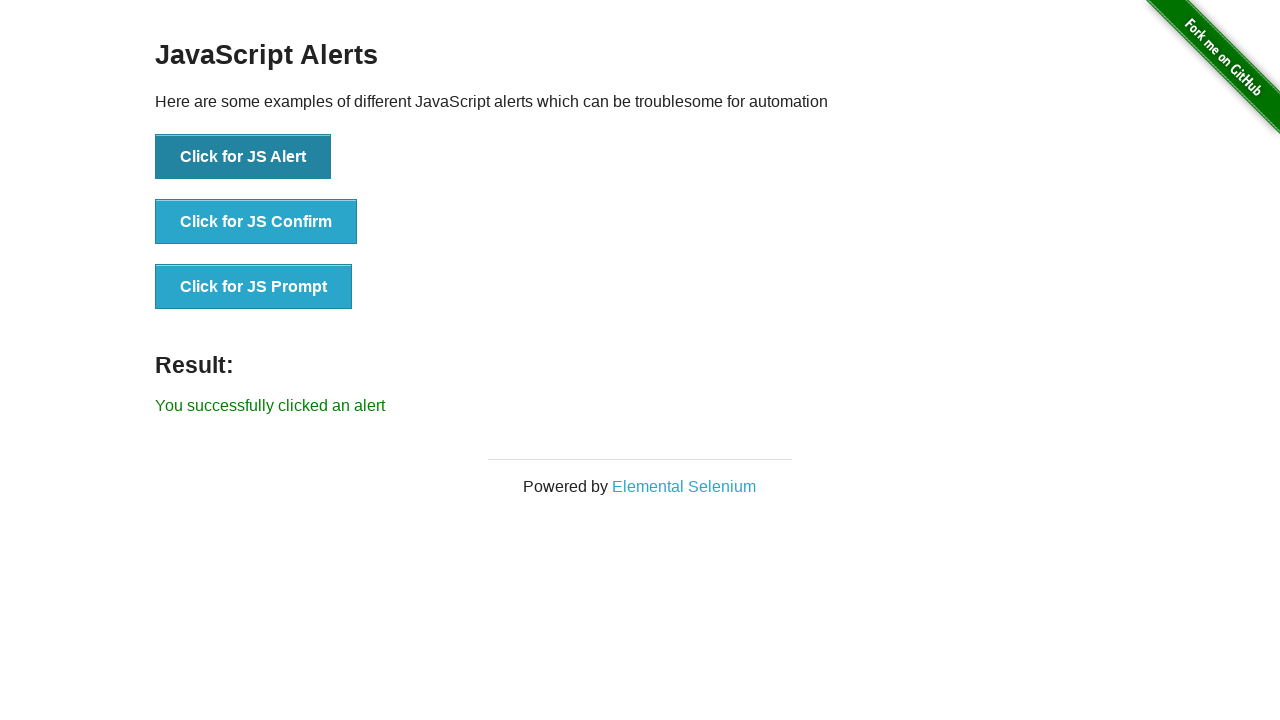

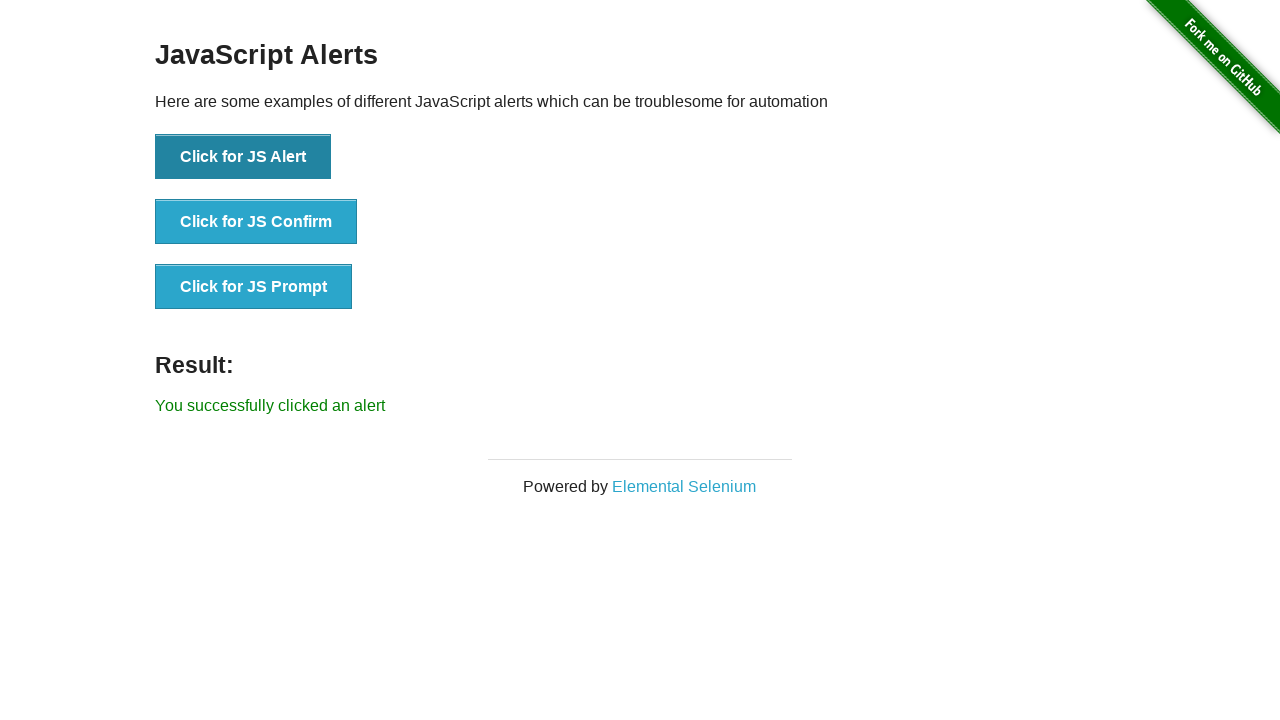